Tests double-click functionality on a button and verifies that the correct message appears after the action

Starting URL: https://demoqa.com/buttons

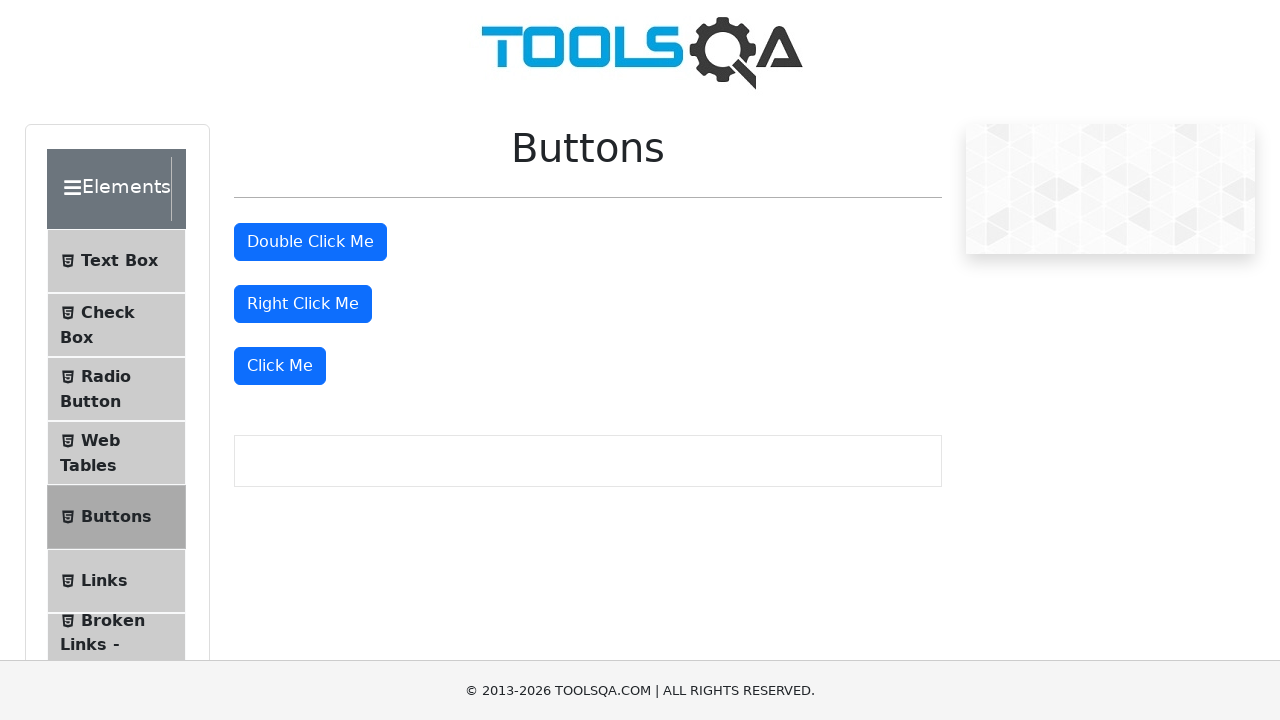

Double-clicked the button element at (310, 242) on #doubleClickBtn
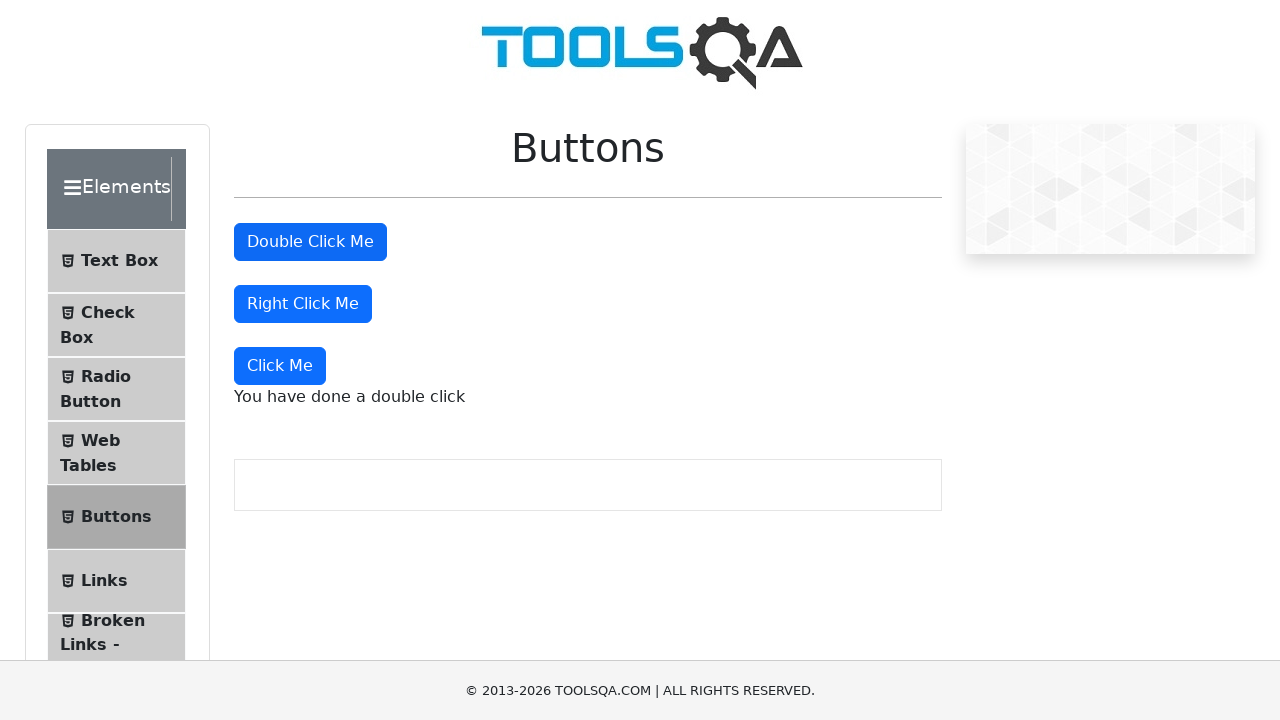

Waited for double-click message to appear
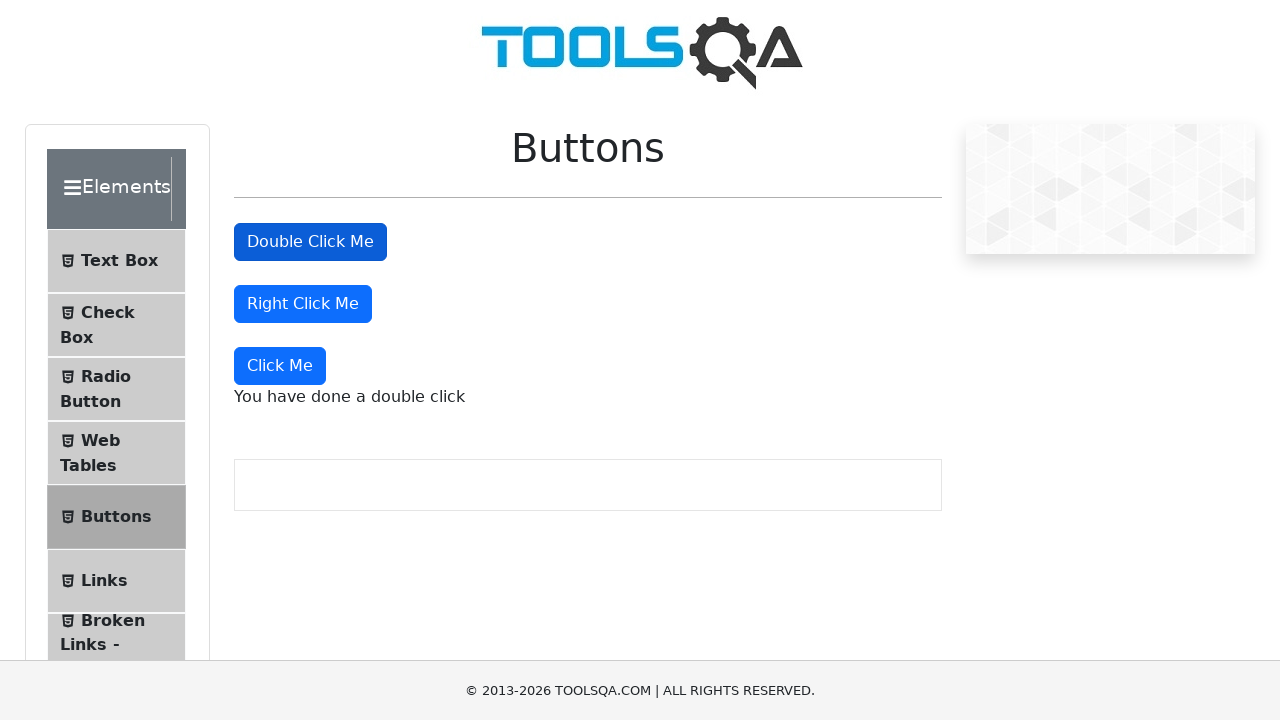

Retrieved message text: 'You have done a double click'
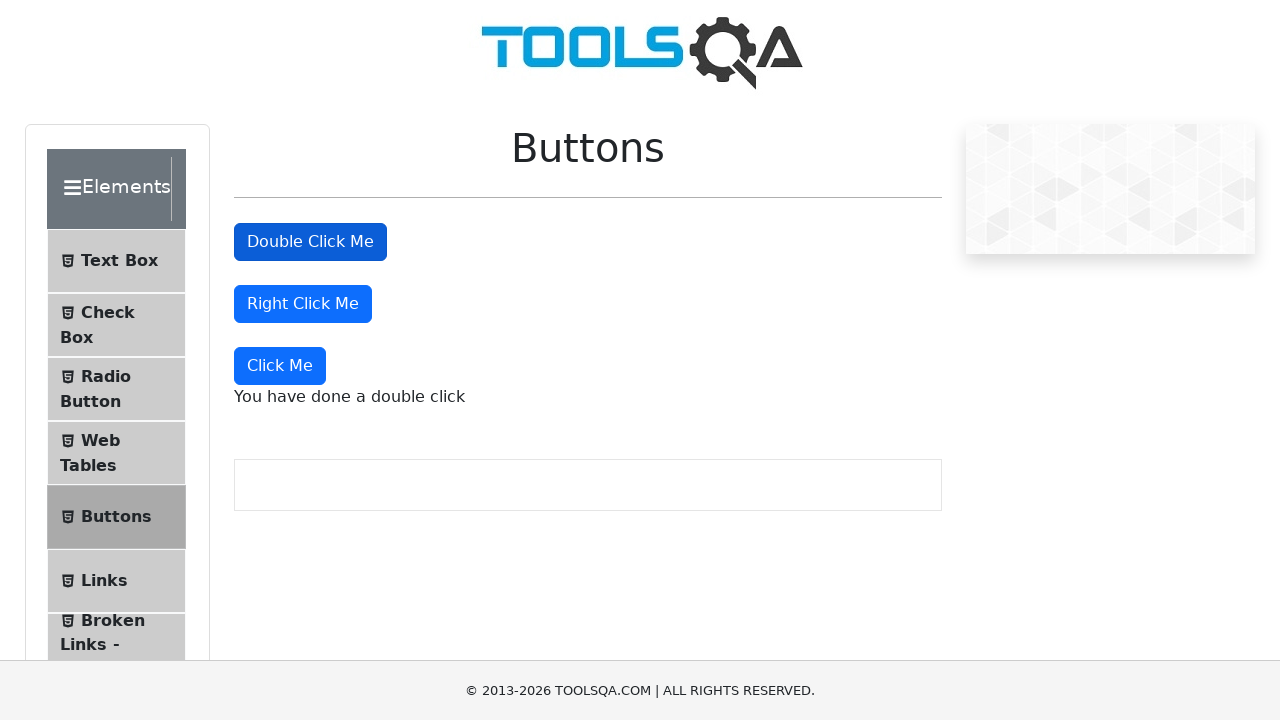

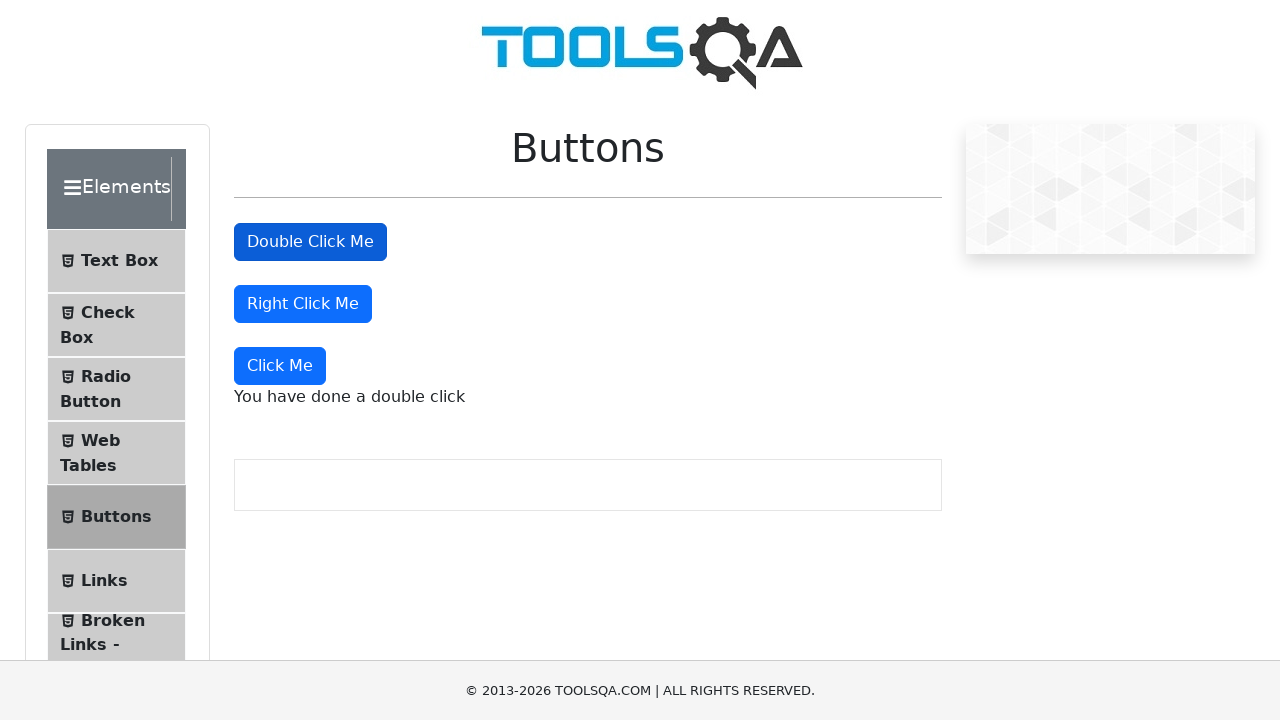